Navigates to a practice automation testing website and resizes the browser window to 500x300 pixels to verify basic browser control functionality.

Starting URL: http://practice.automationtesting.in/

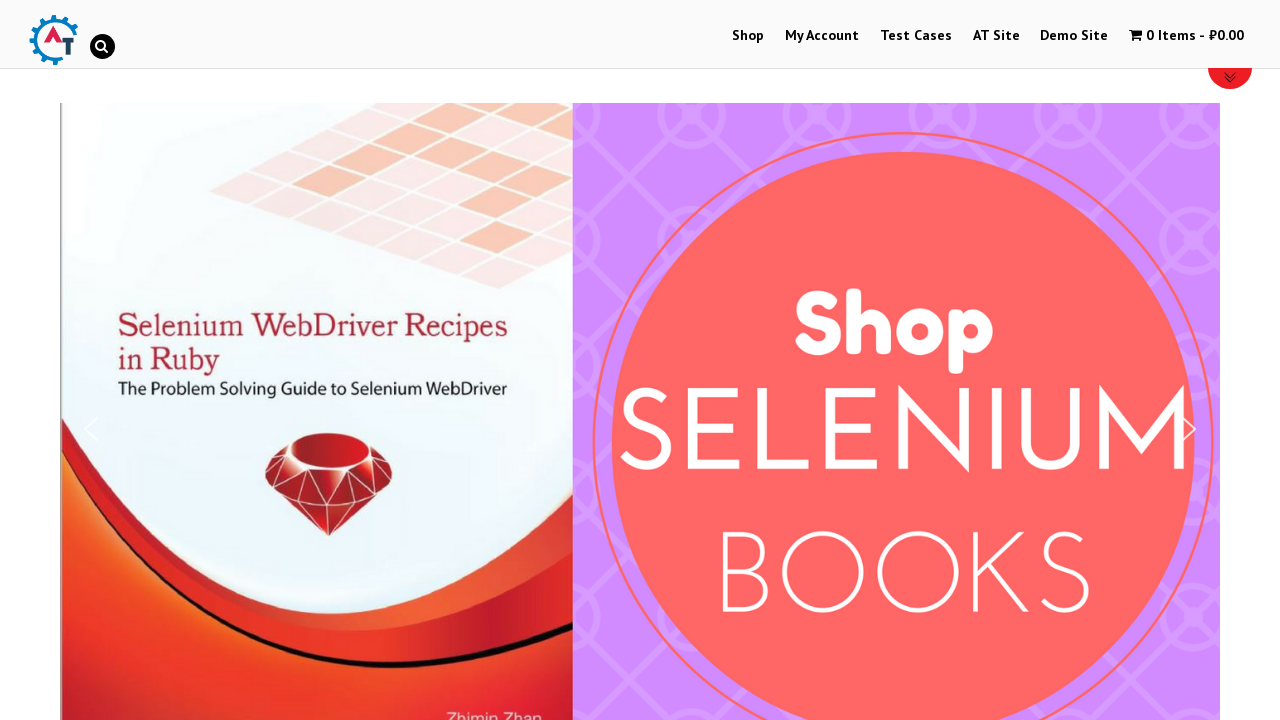

Navigated to practice automation testing website
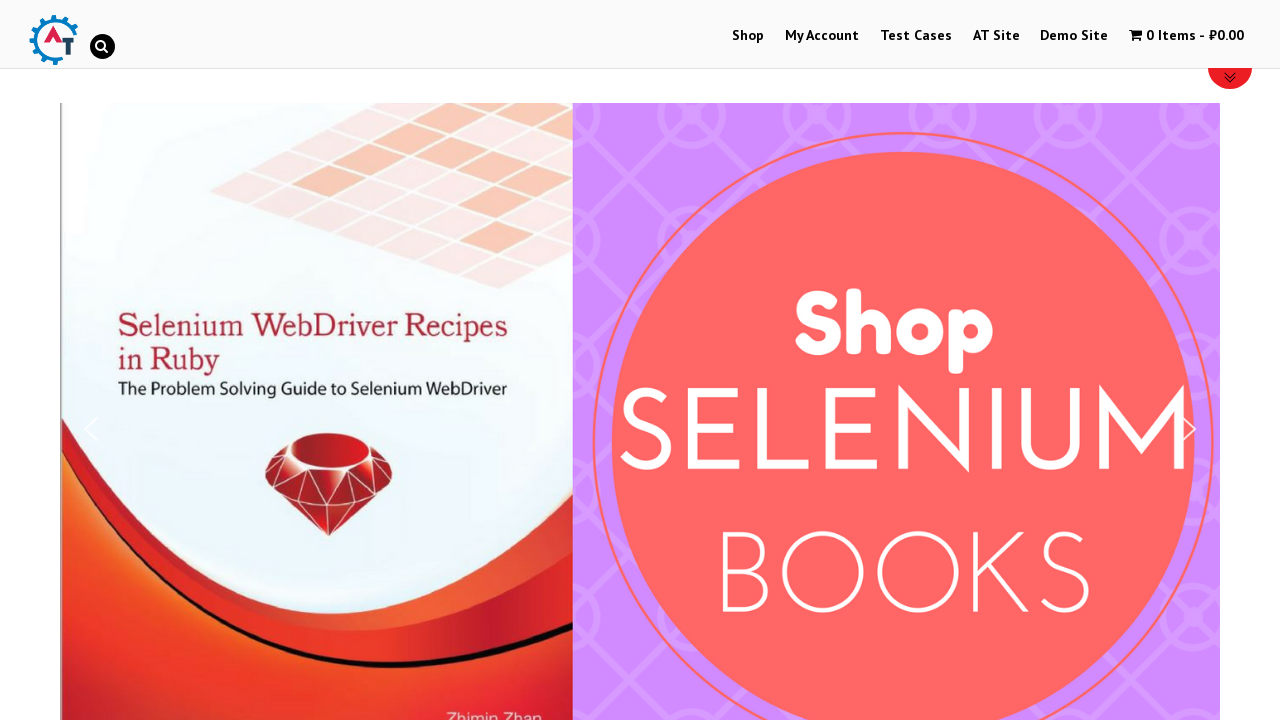

Resized browser window to 500x300 pixels
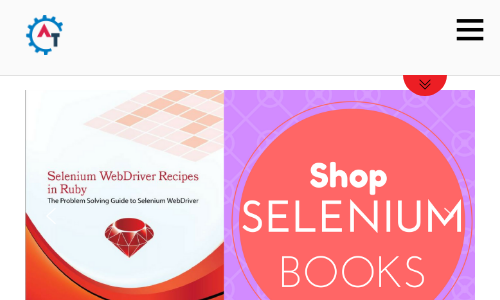

Page fully loaded with domcontentloaded state
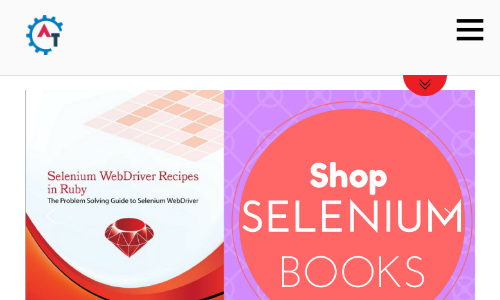

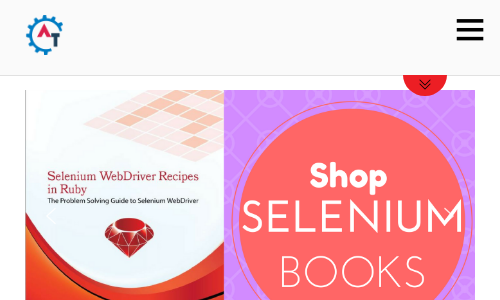